Navigates to Playwright documentation site, waits for "Get Started" link to appear, and clicks on it

Starting URL: https://playwright.dev/

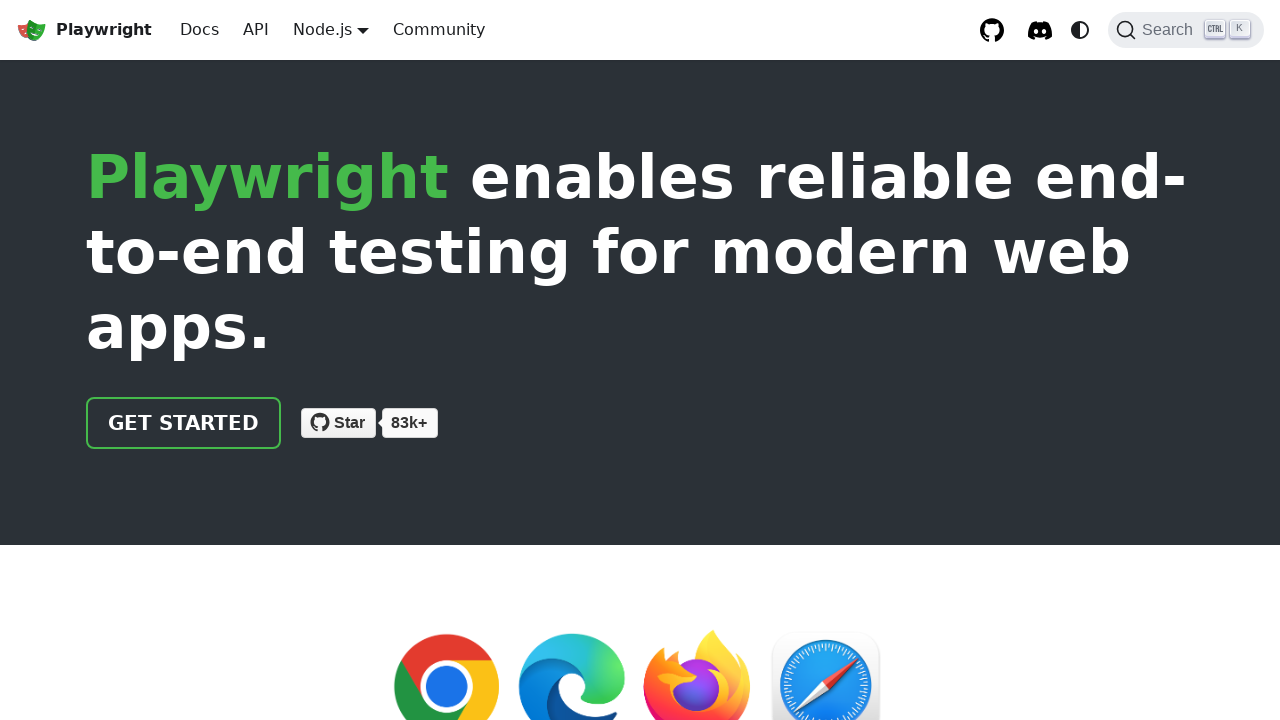

Navigated to Playwright documentation site at https://playwright.dev/
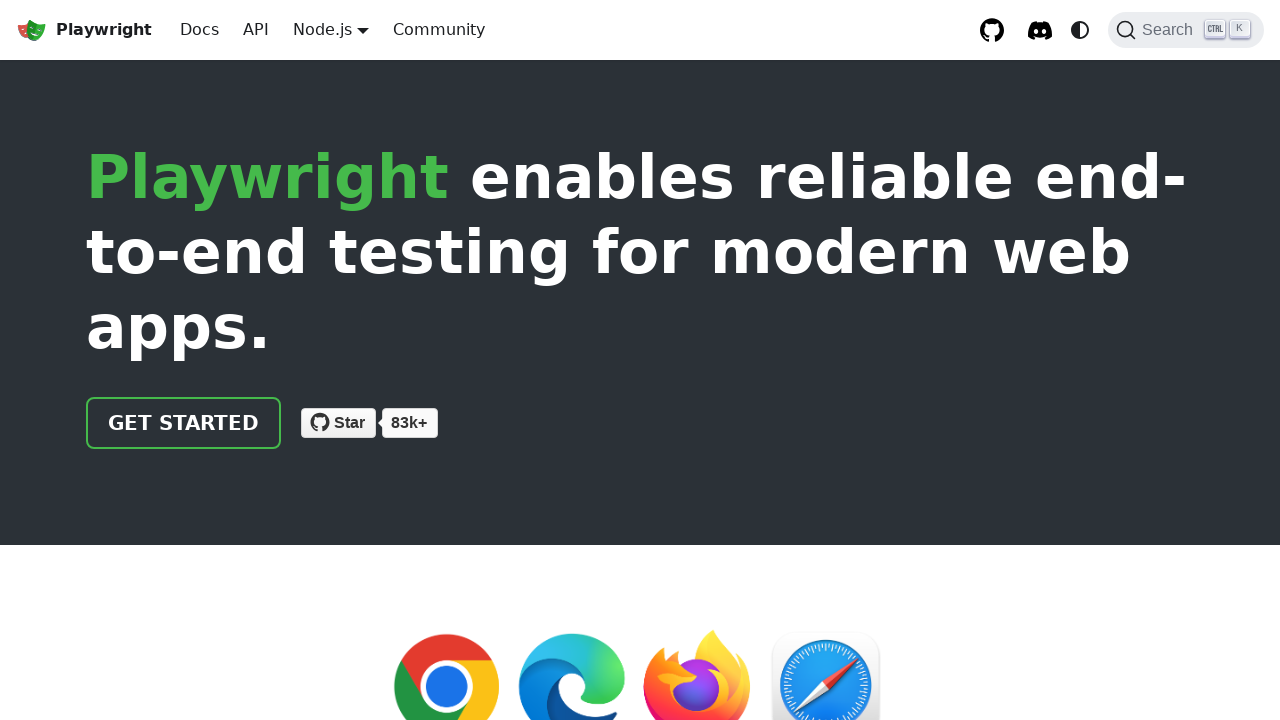

Waited for 'Get Started' link to appear
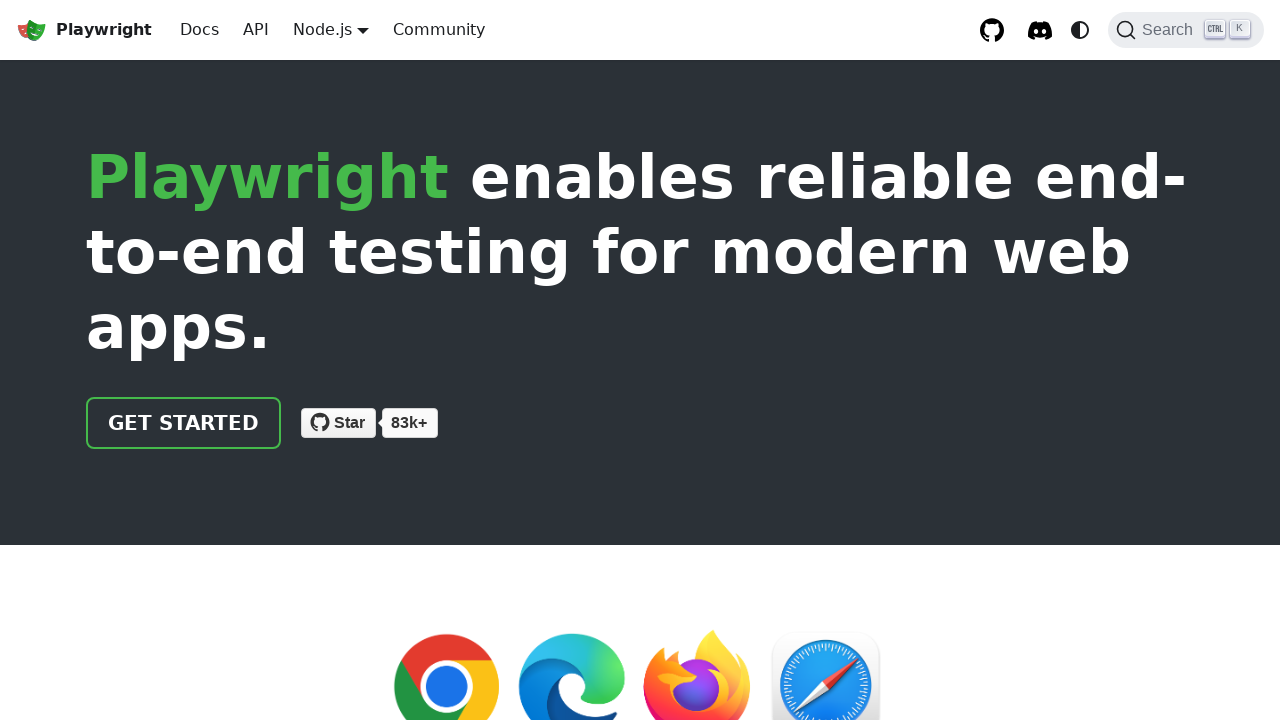

Clicked on 'Get Started' link at (184, 423) on text=Get Started
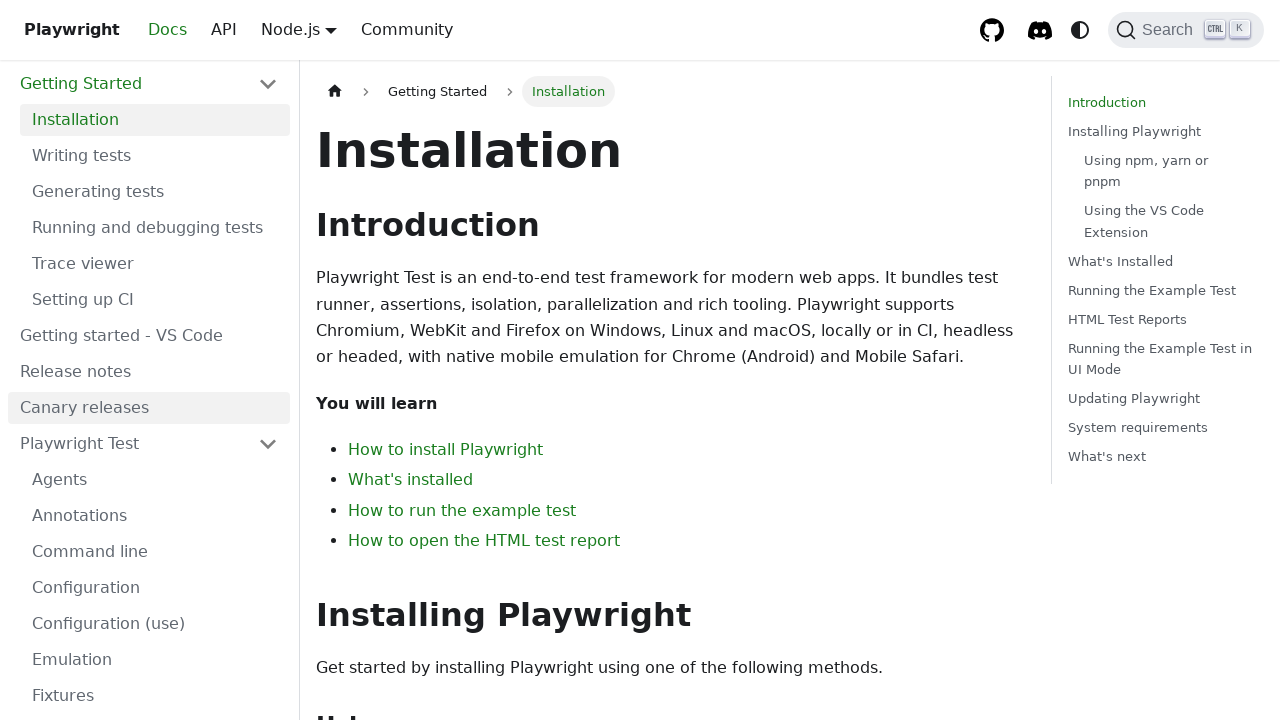

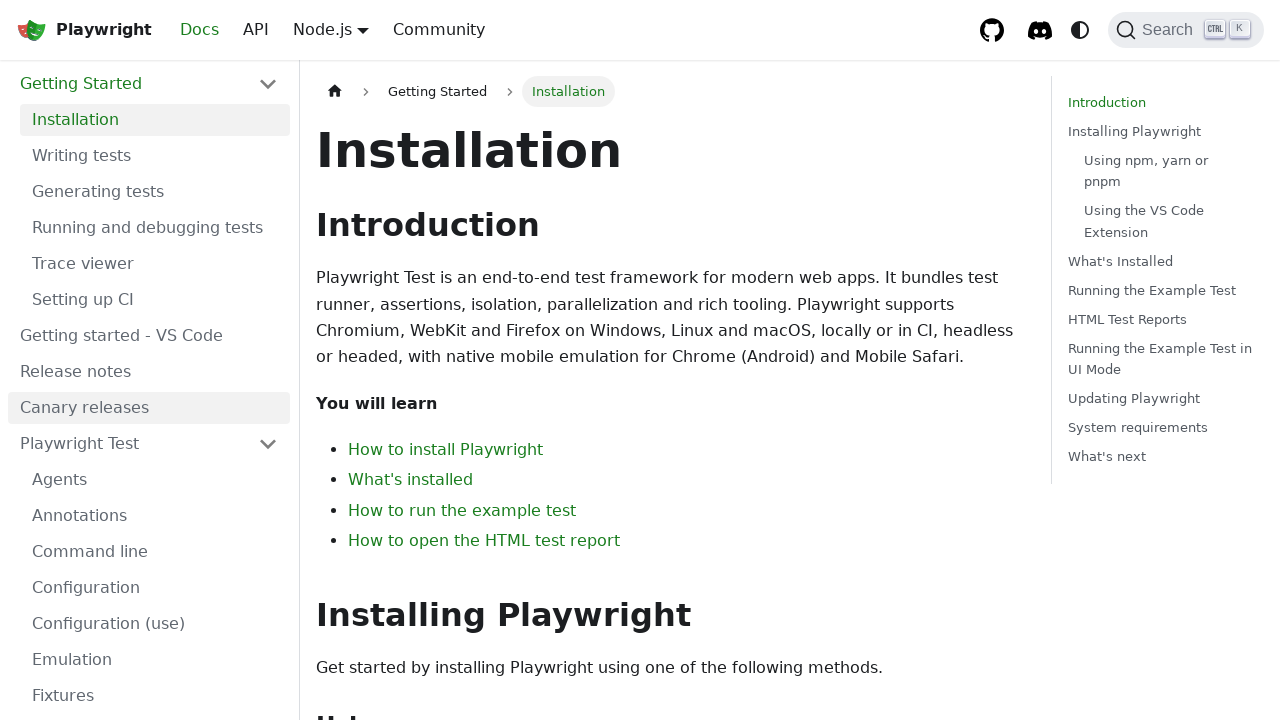